Verifies that the search placeholder text is displayed correctly

Starting URL: https://pharmeasy.in/

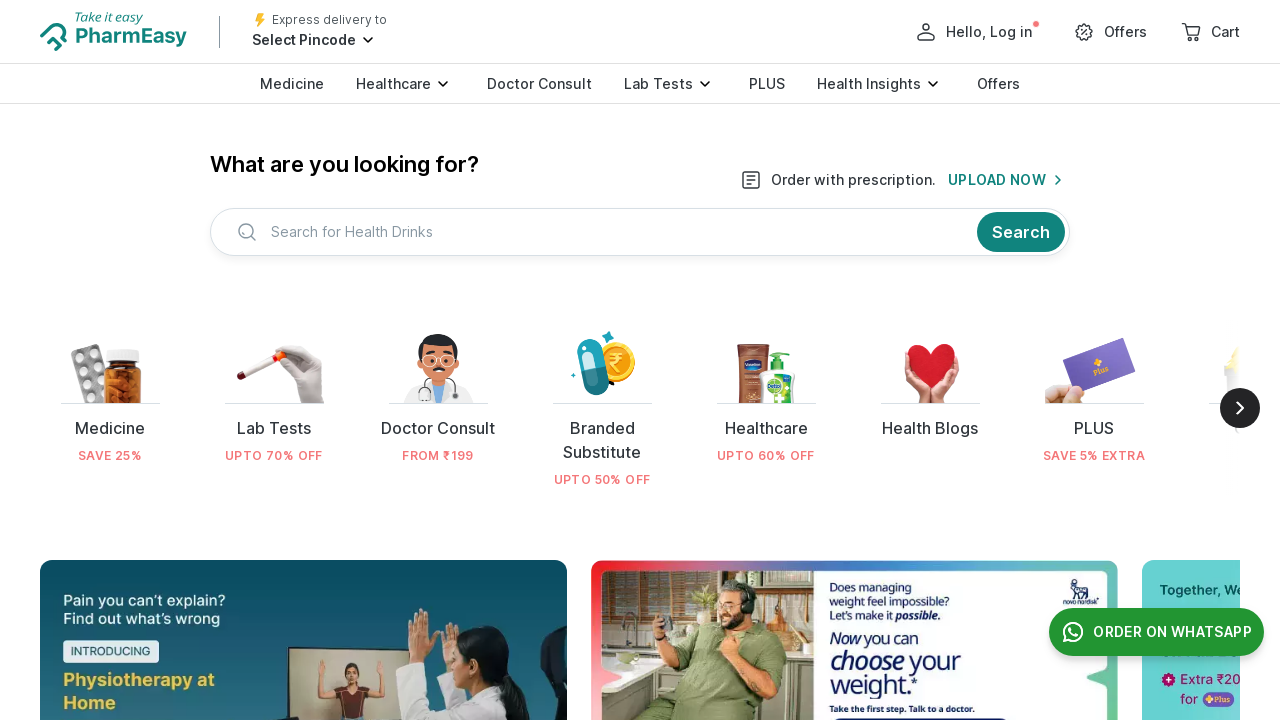

Located search placeholder text element
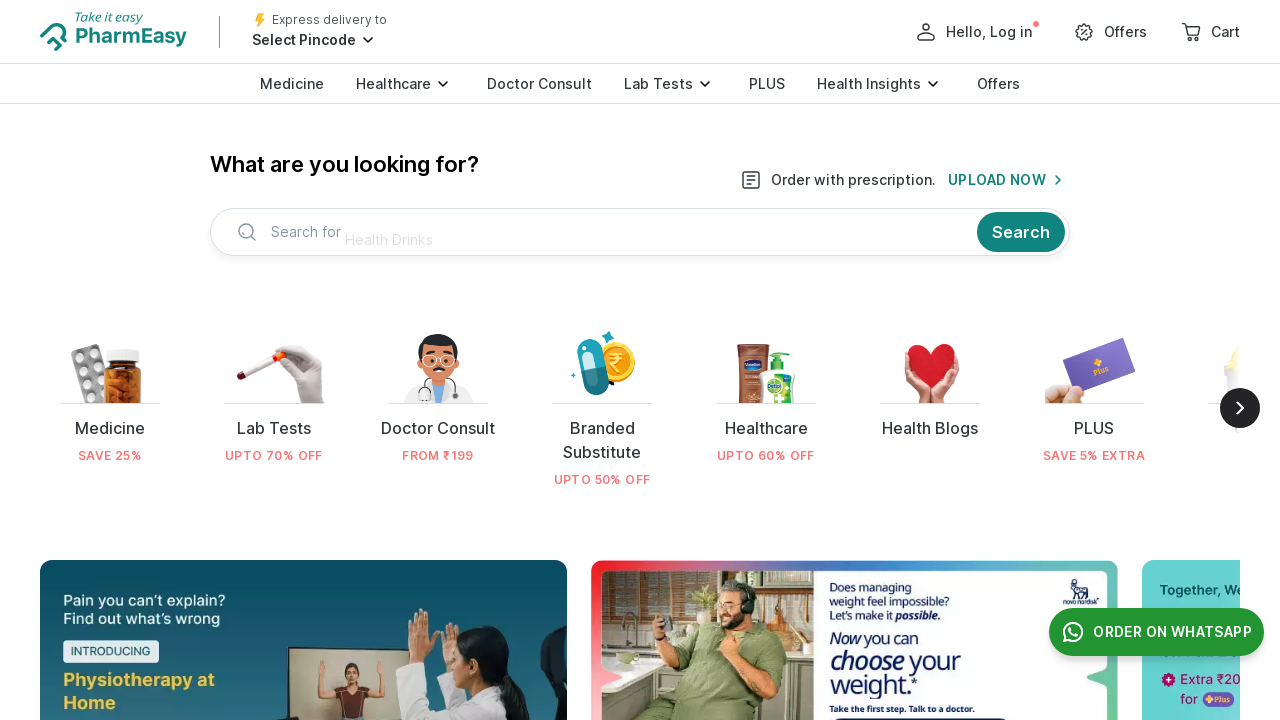

Verified that search placeholder text 'What are you looking for?' is visible
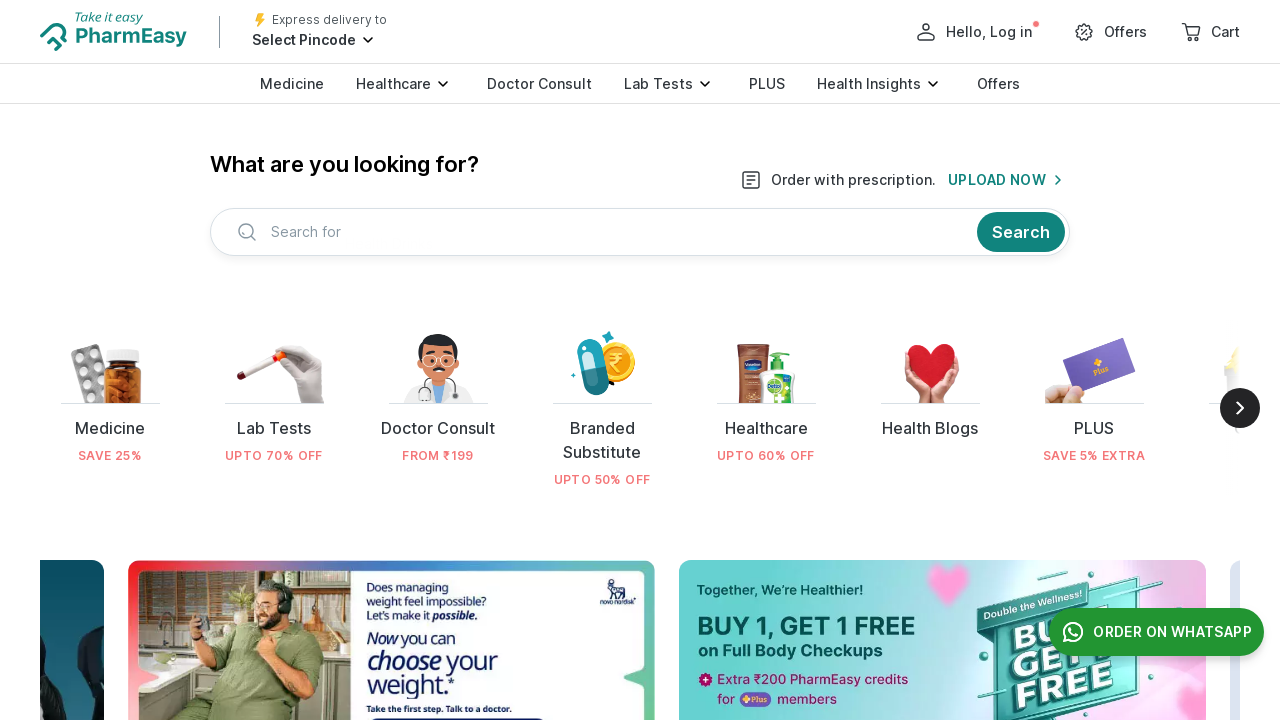

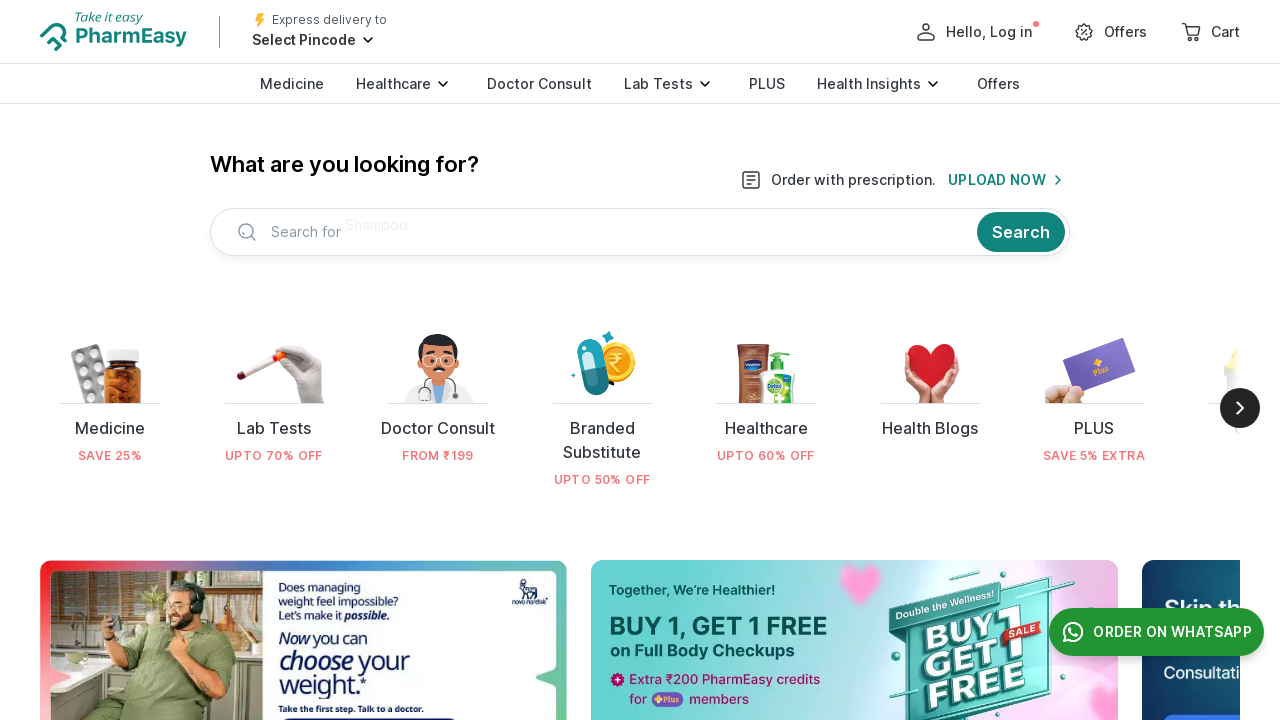